Tests a calculator form by reading two numbers, calculating their sum, selecting the result from a dropdown, and submitting the form

Starting URL: http://suninjuly.github.io/selects1.html

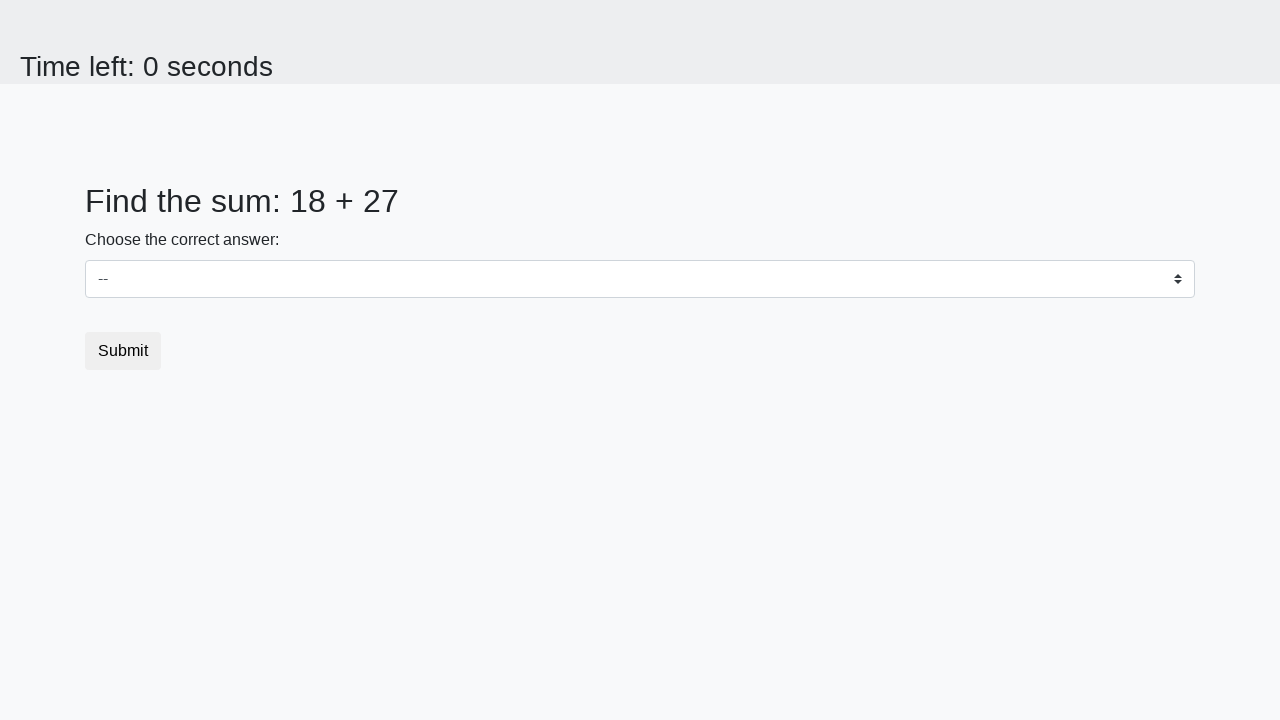

Retrieved first number from #num1 element
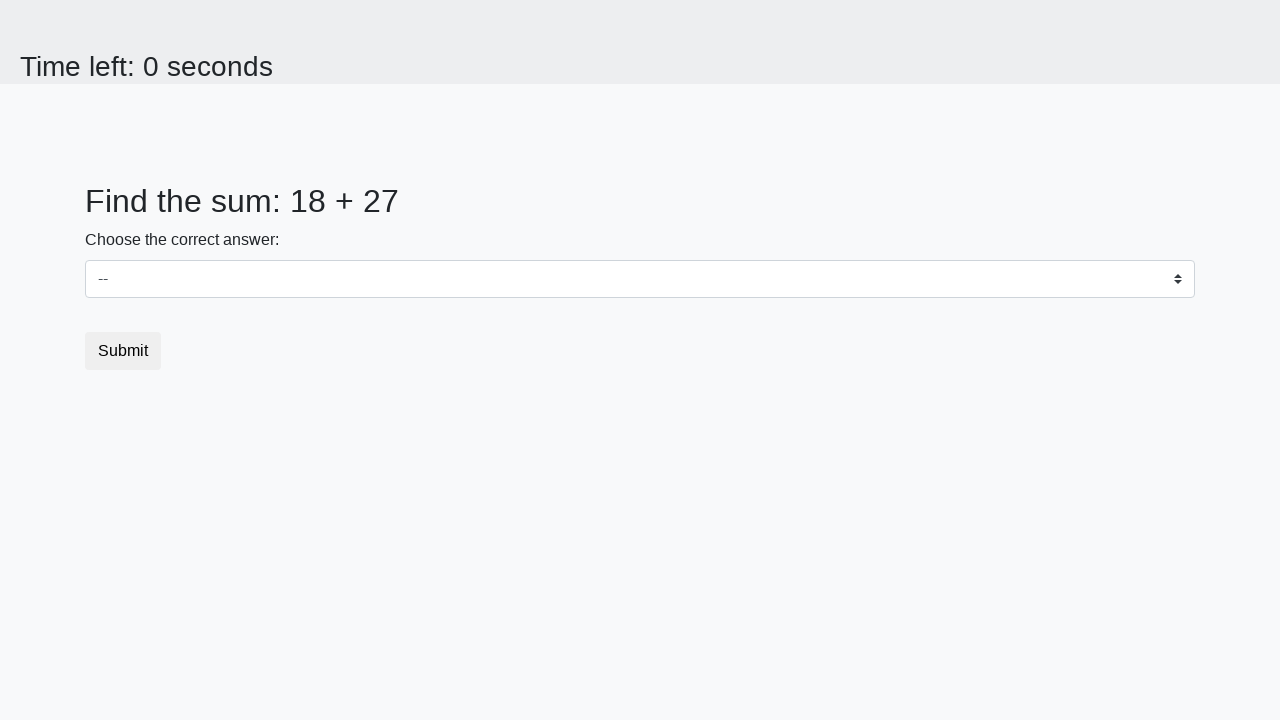

Retrieved second number from #num2 element
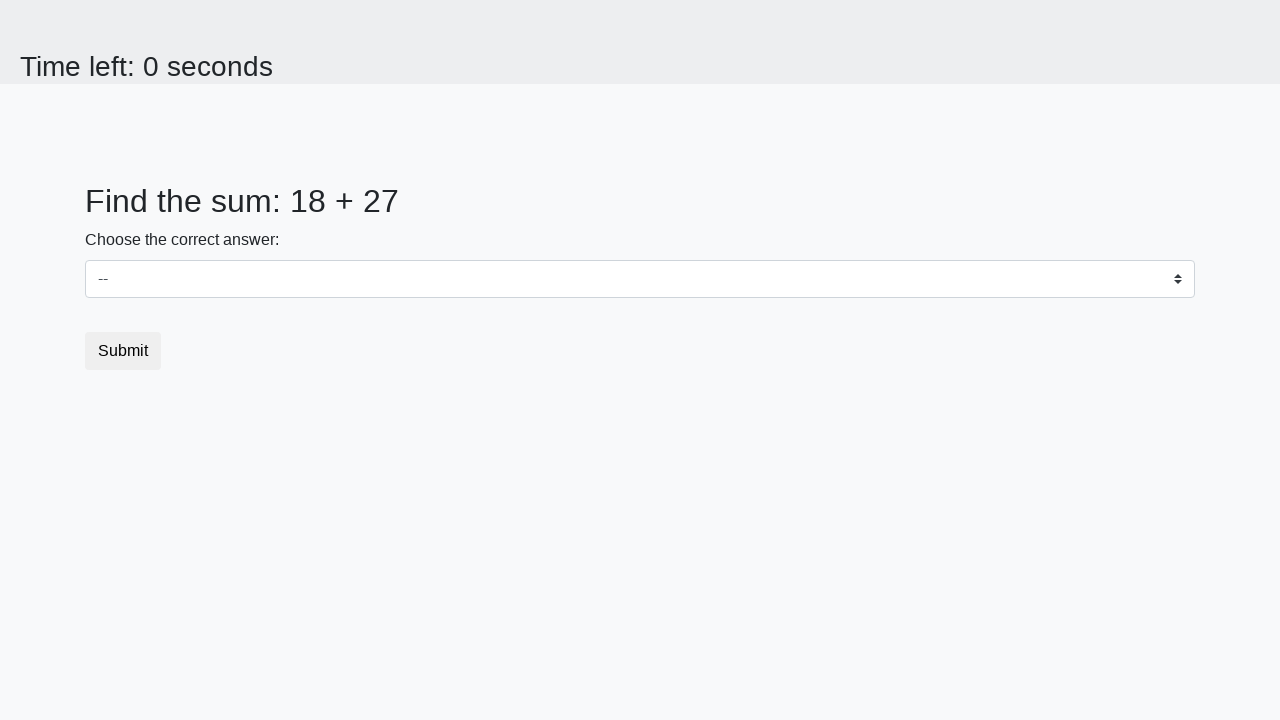

Calculated sum of 18 + 27 = 45
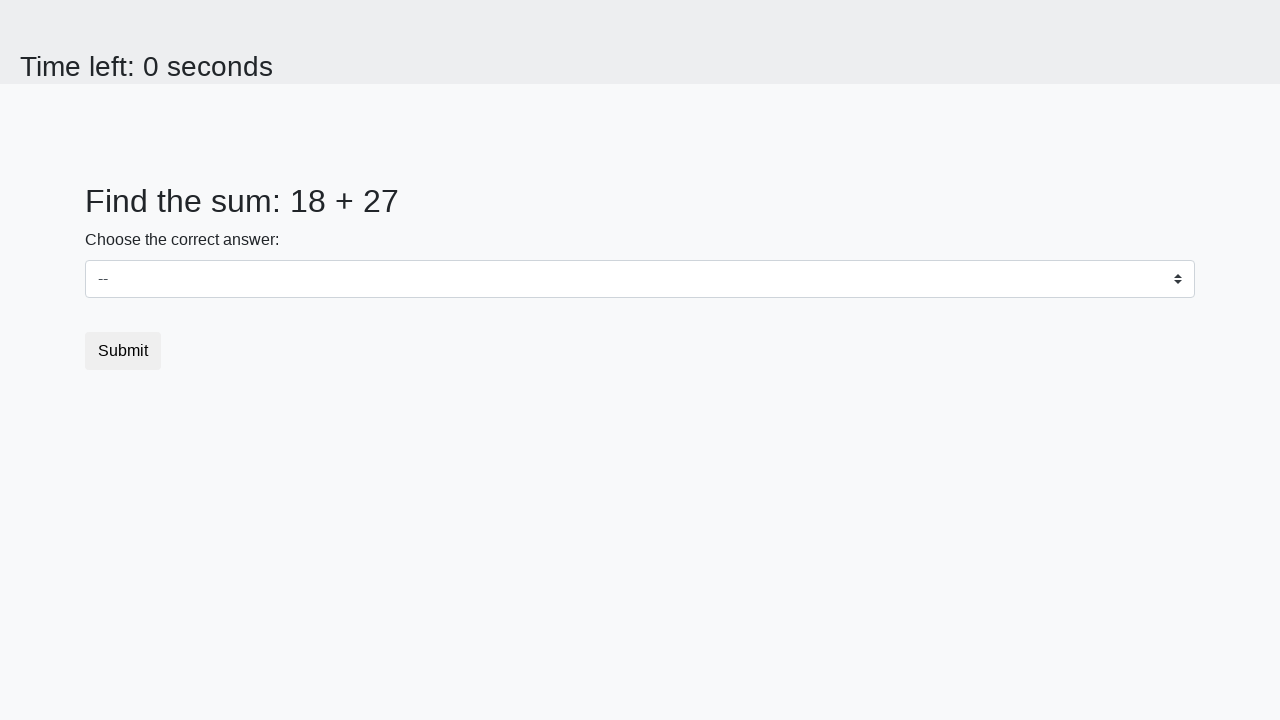

Selected calculated sum '45' from dropdown on #dropdown
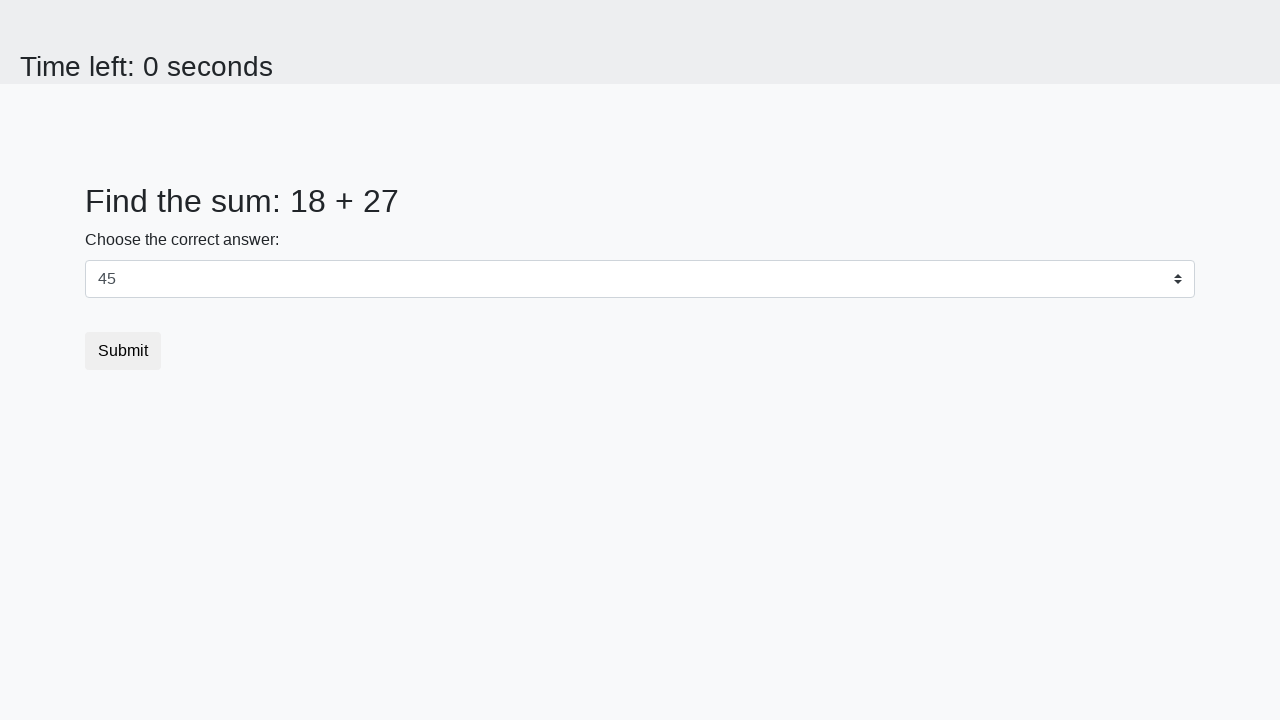

Clicked submit button to submit the form at (123, 351) on button.btn
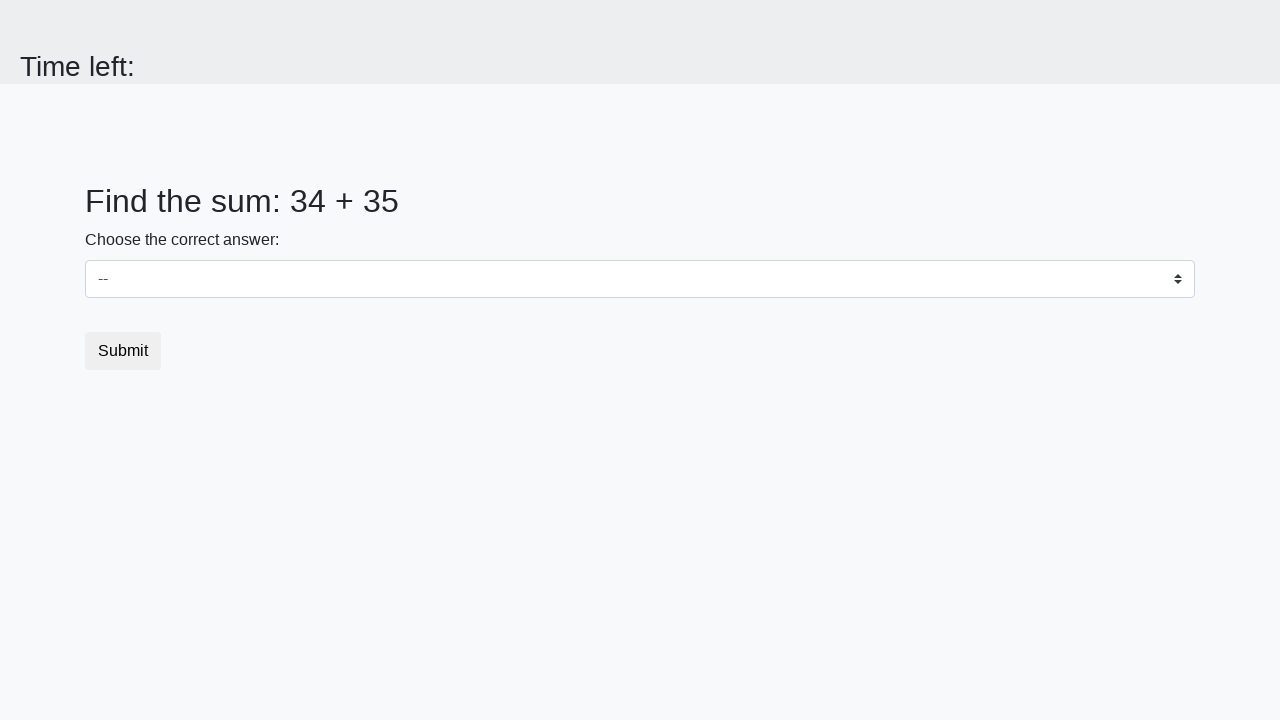

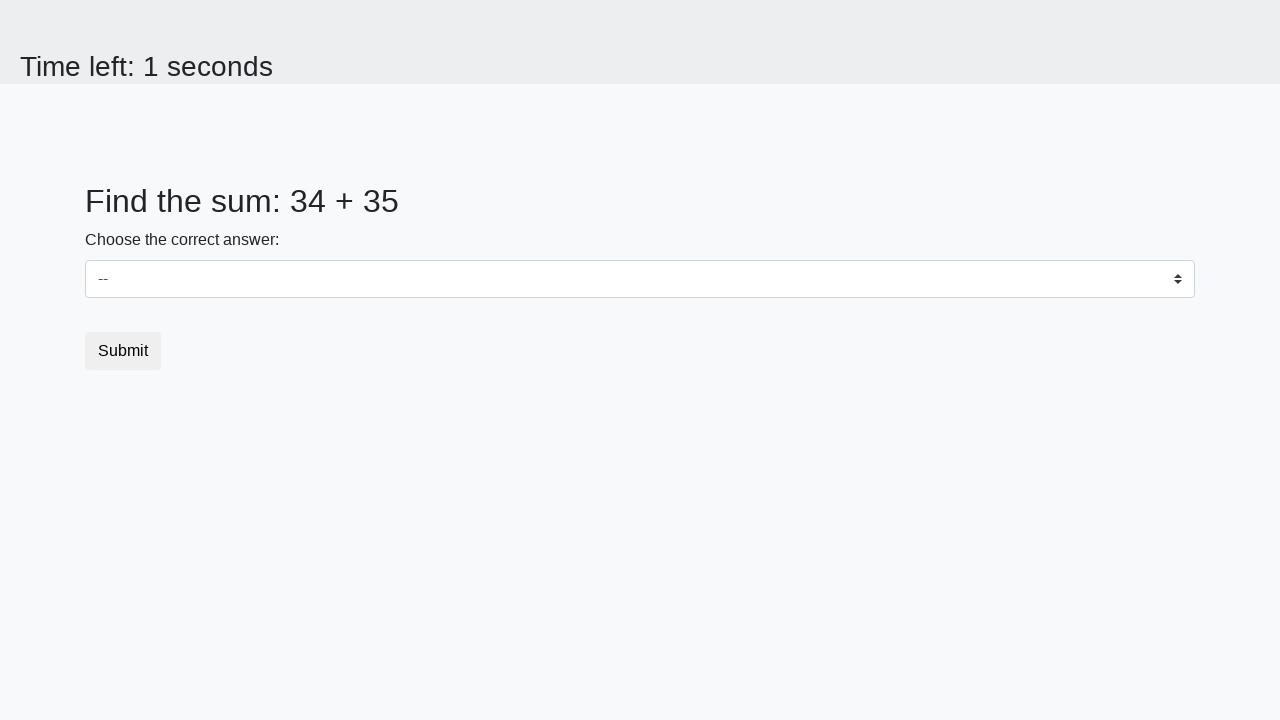